Tests A/B test opt-out by visiting the page, verifying the initial A/B test heading, adding an opt-out cookie, refreshing, and confirming the page shows "No A/B Test"

Starting URL: http://the-internet.herokuapp.com/abtest

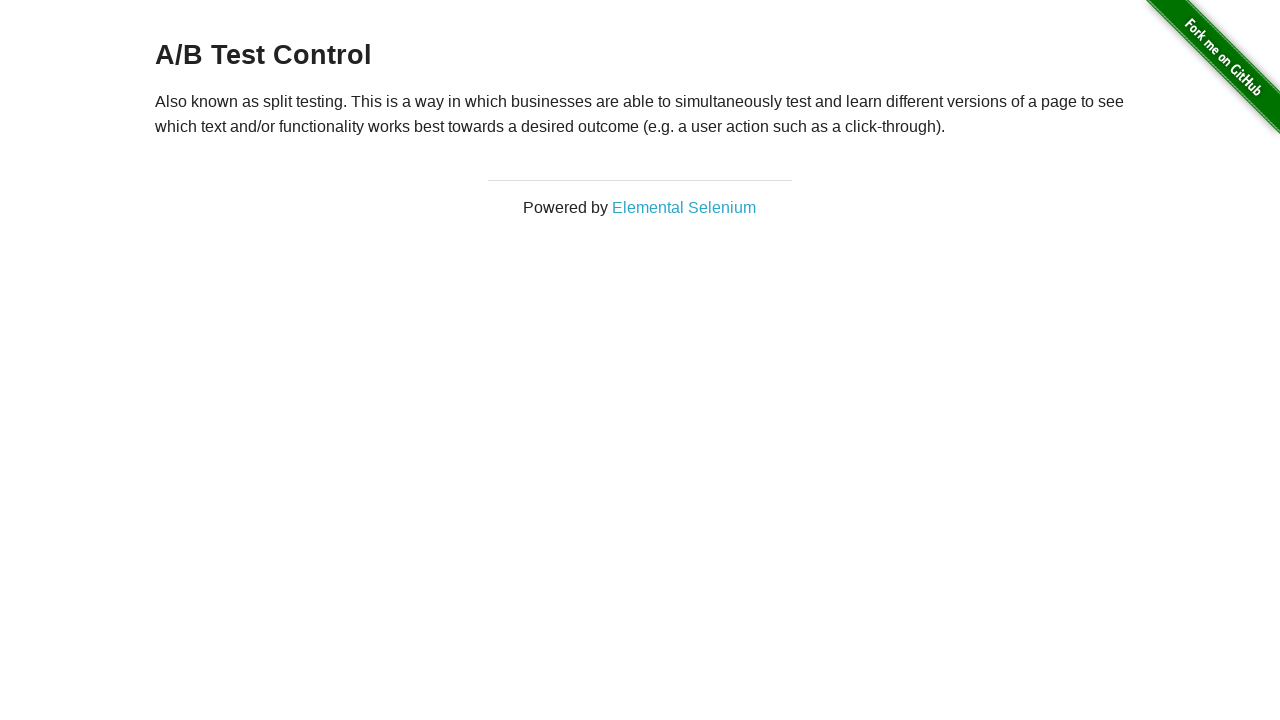

Waited for h3 heading to load
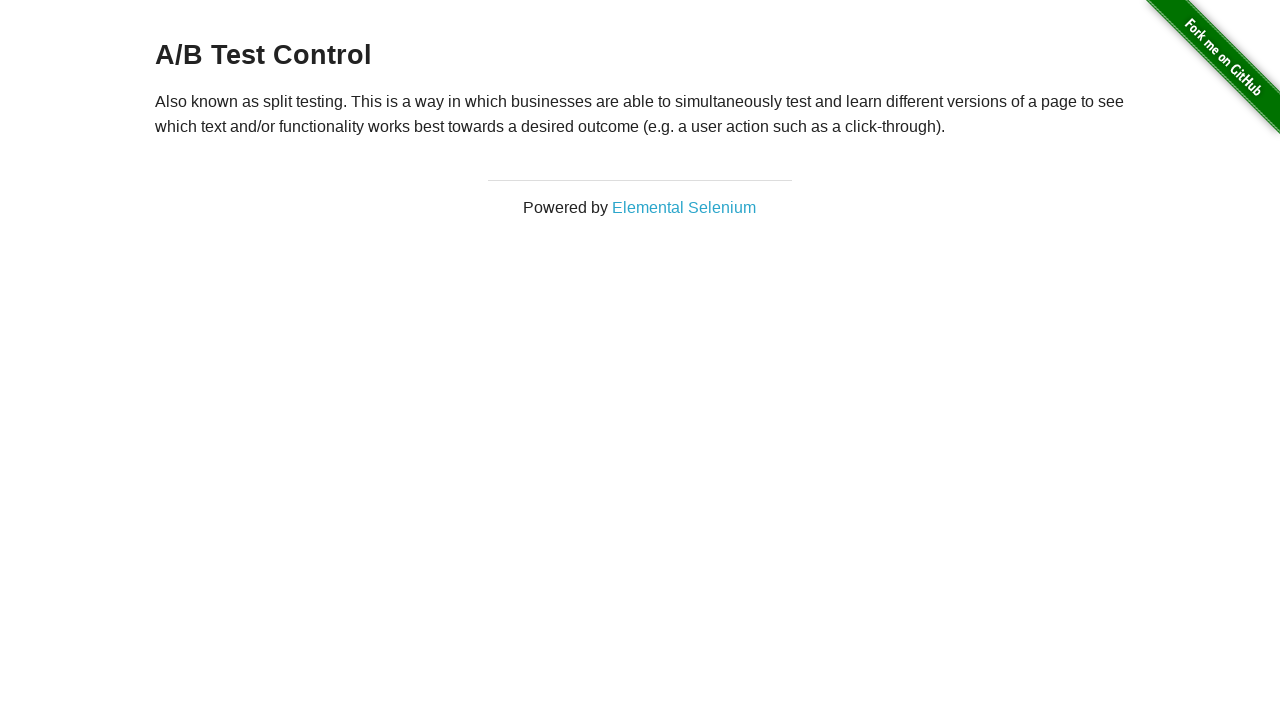

Retrieved initial heading text content
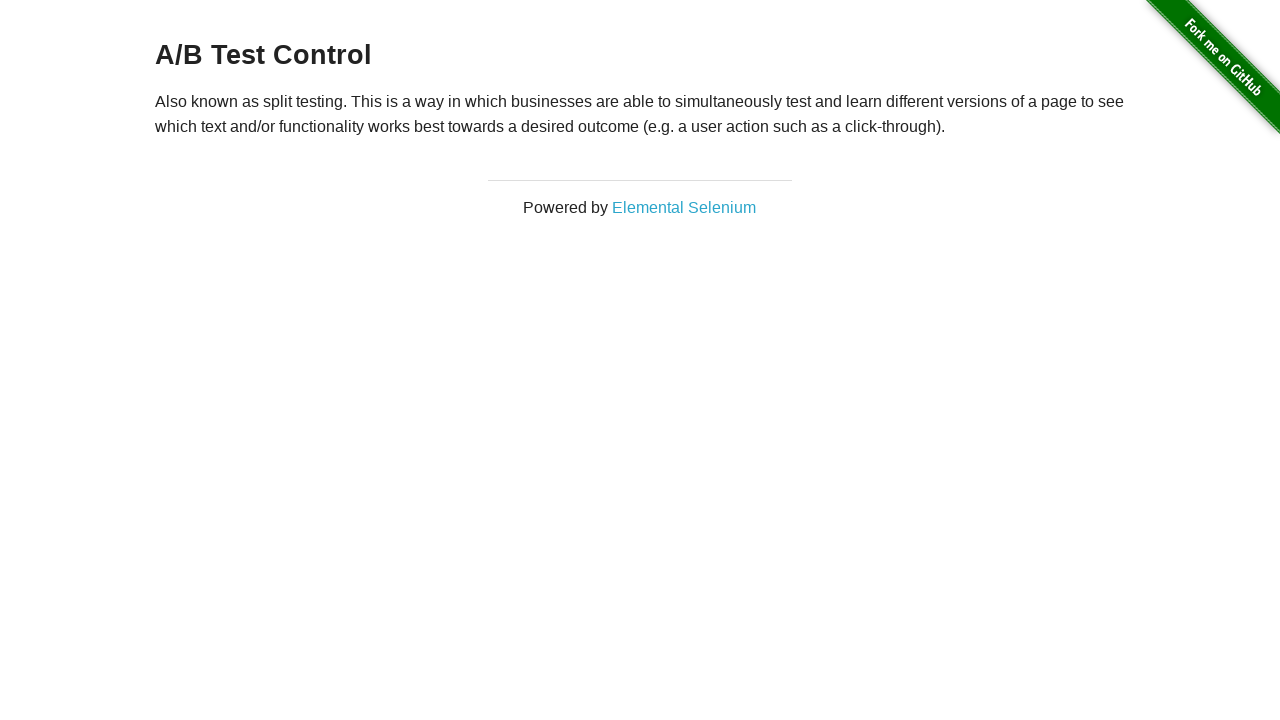

Verified initial heading starts with 'A/B Test' (actual: 'A/B Test Control')
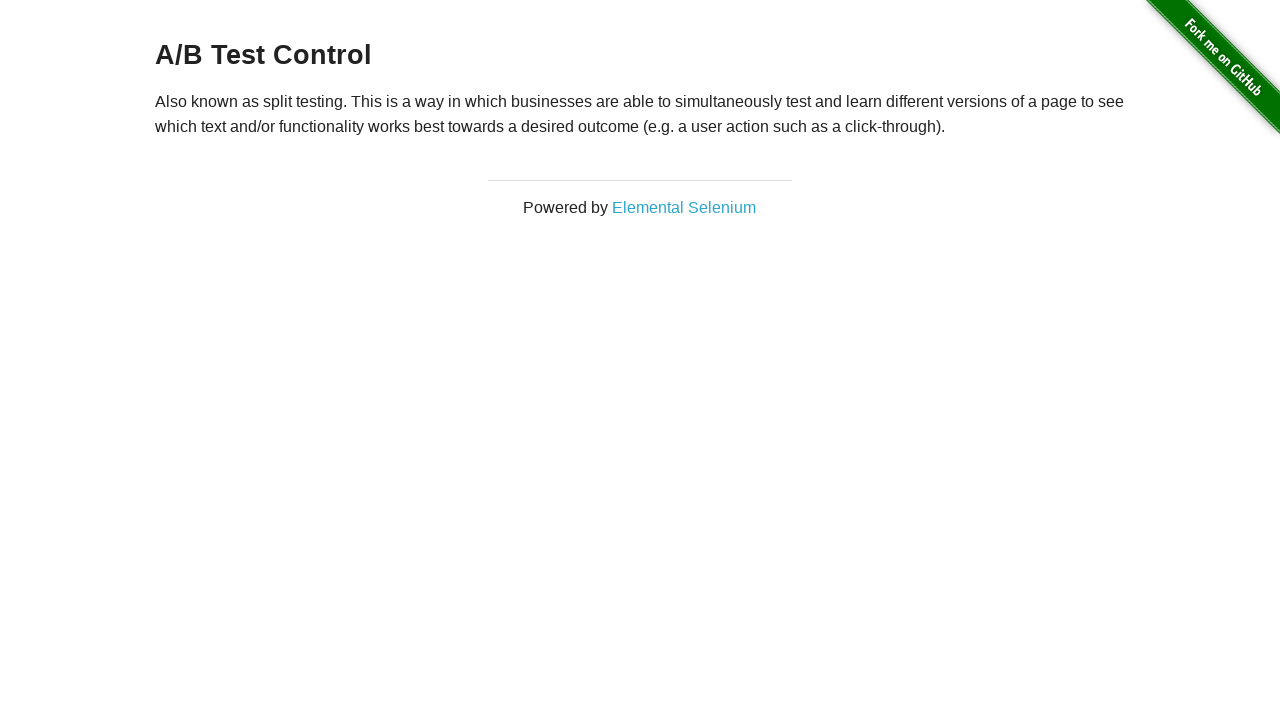

Added optimizelyOptOut cookie with value 'true'
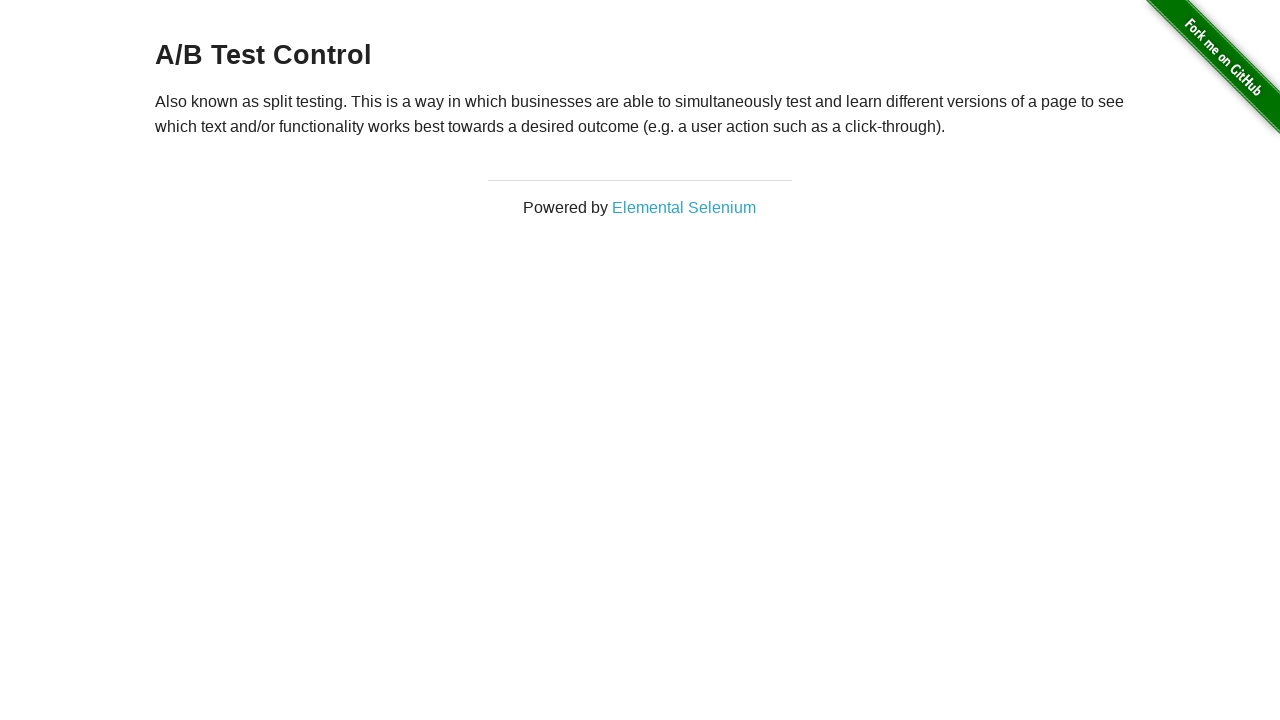

Reloaded the page to apply opt-out cookie
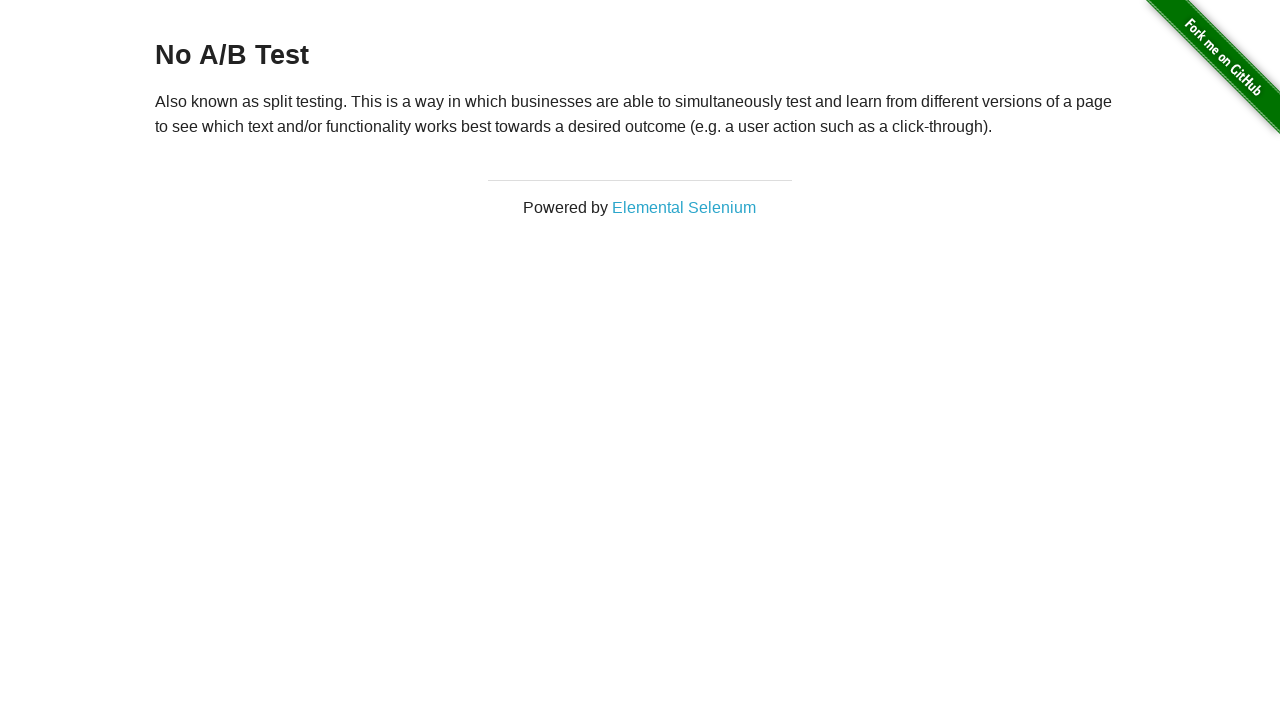

Waited for h3 heading to load after page refresh
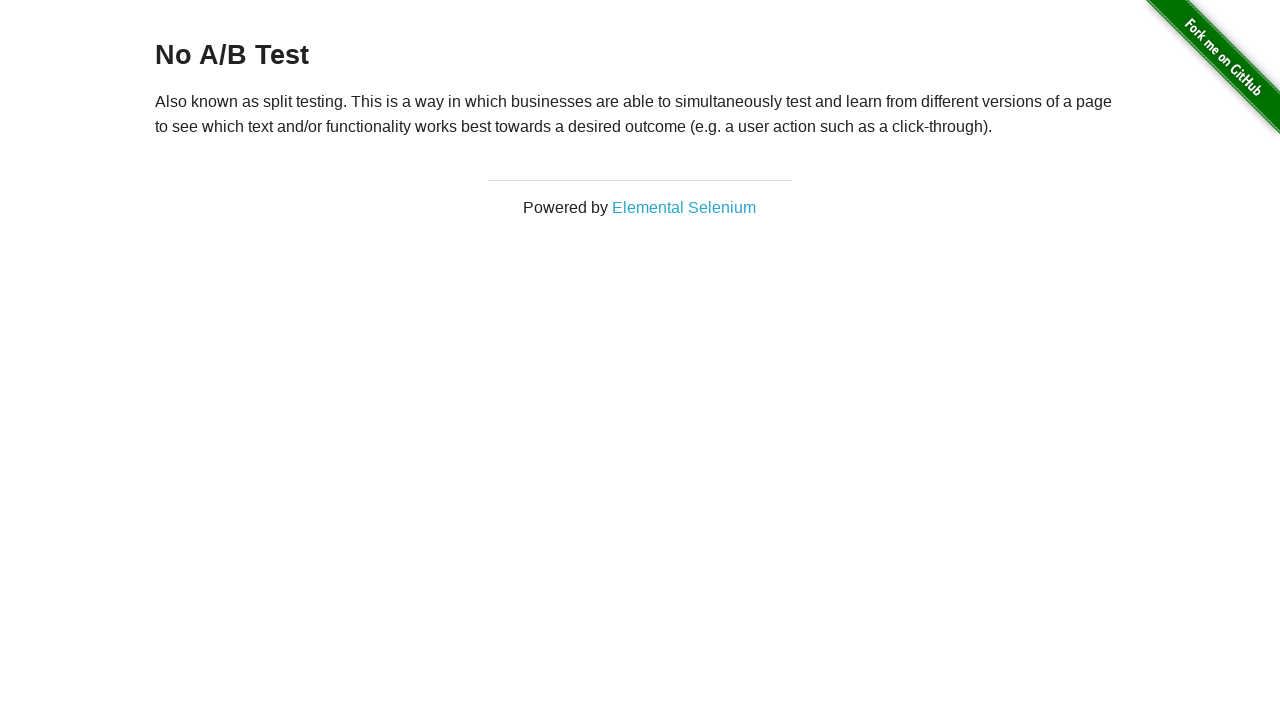

Retrieved heading text content after opt-out
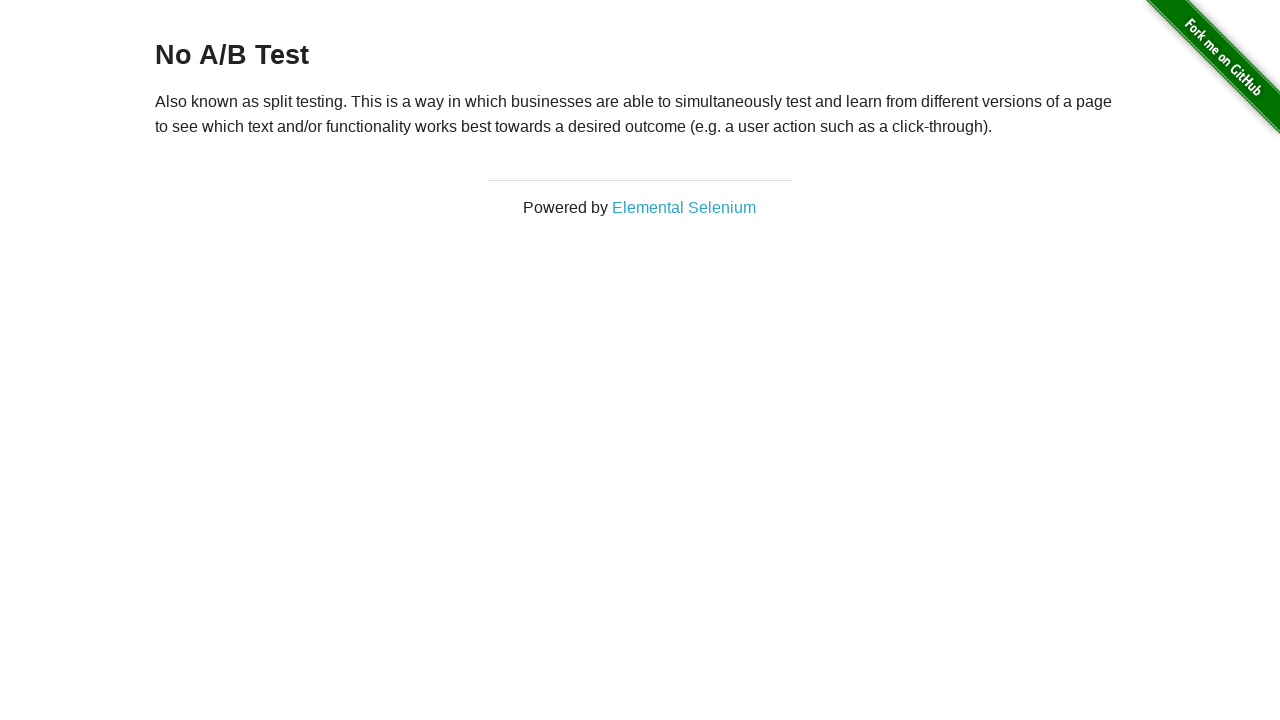

Verified heading changed to 'No A/B Test' after applying opt-out cookie
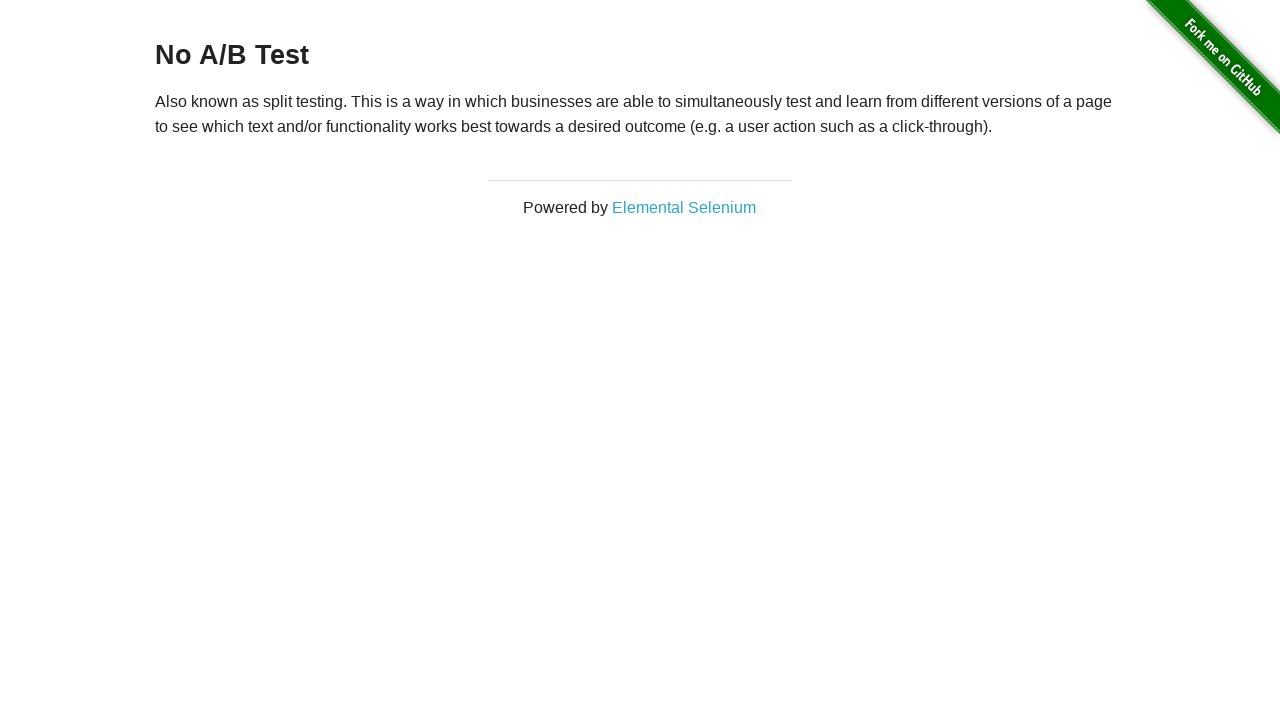

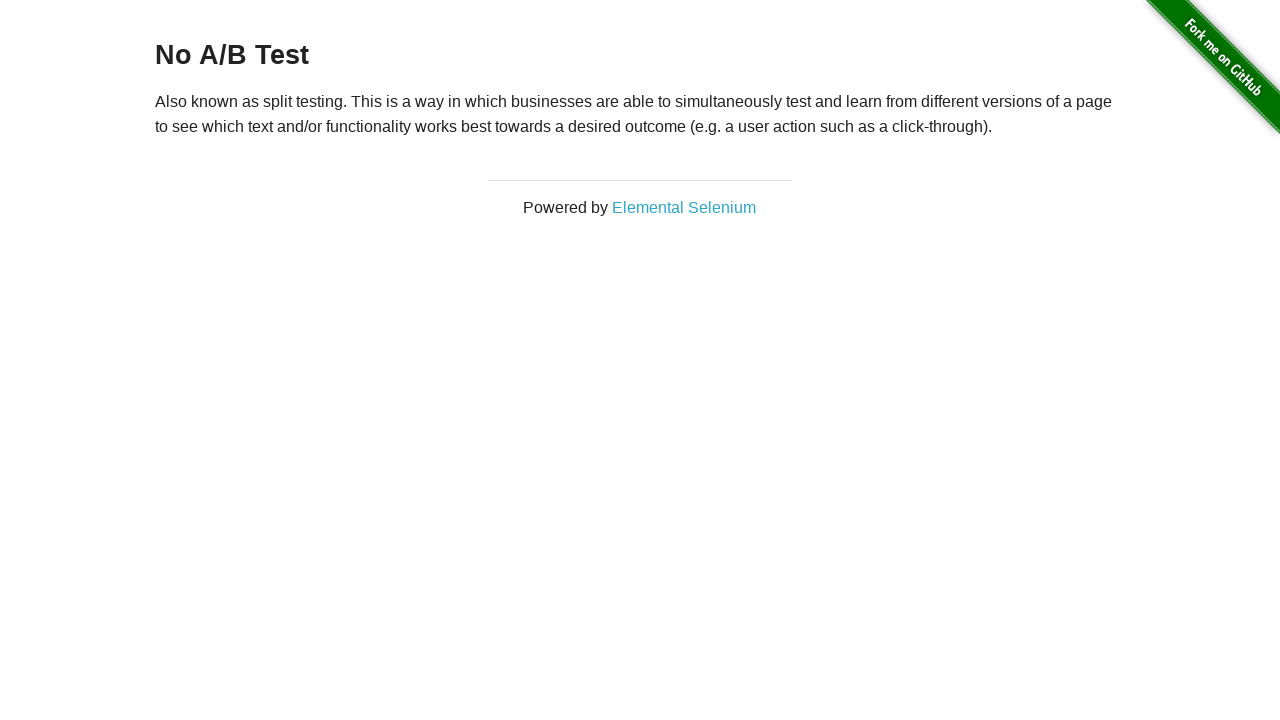